Navigates to the docs intro page and verifies the sidebar is visible

Starting URL: https://playwright.dev/

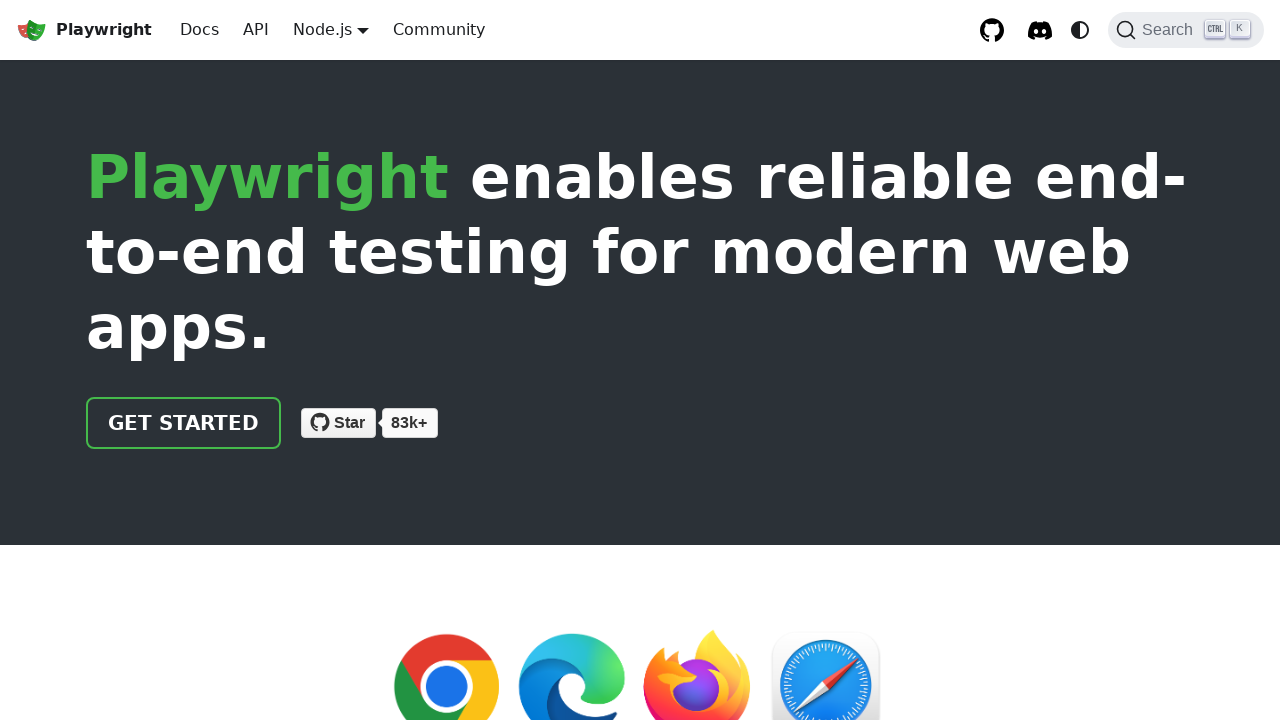

Waited for page to load with networkidle state
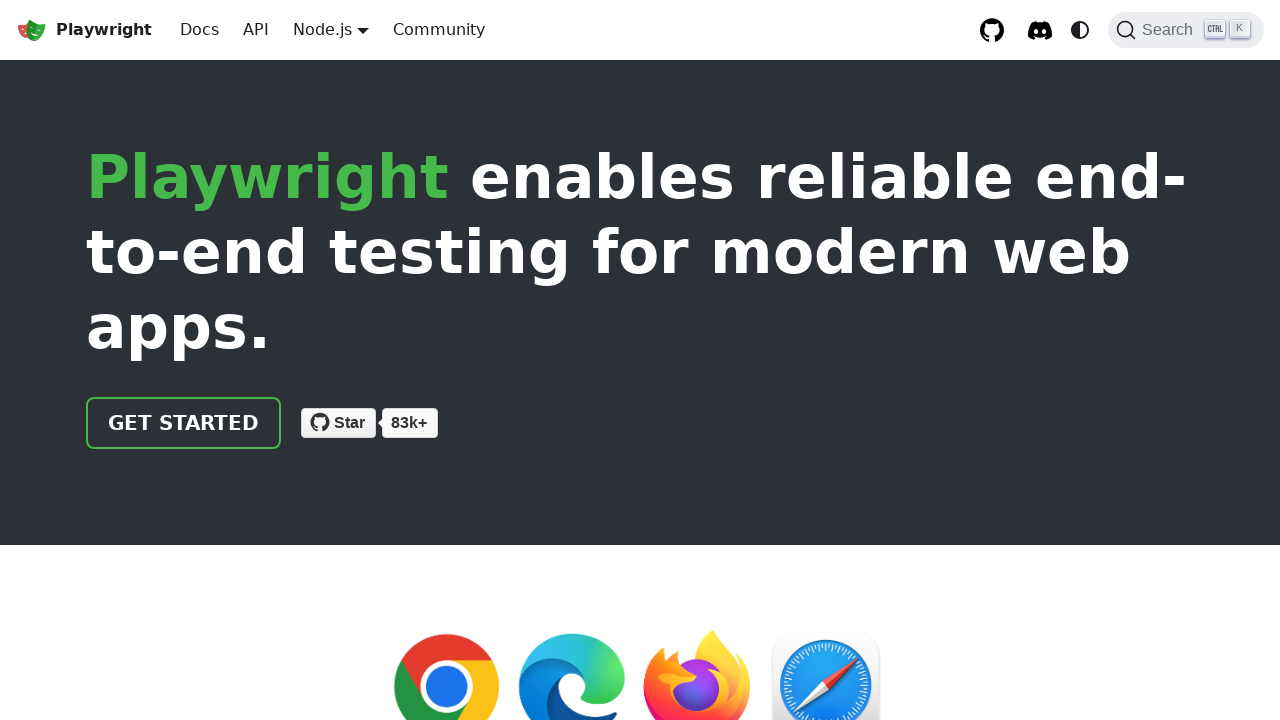

Clicked on the docs intro link at (200, 30) on a[href="/docs/intro"] >> nth=0
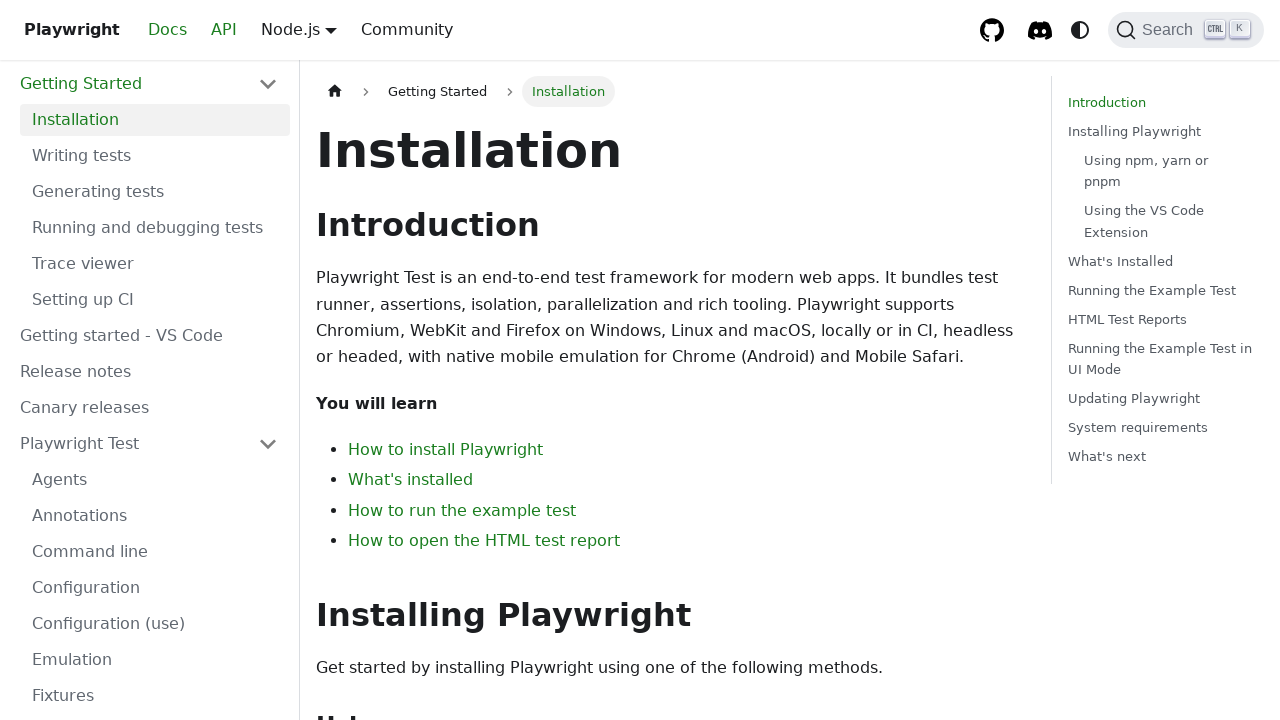

Verified that the docs sidebar is visible
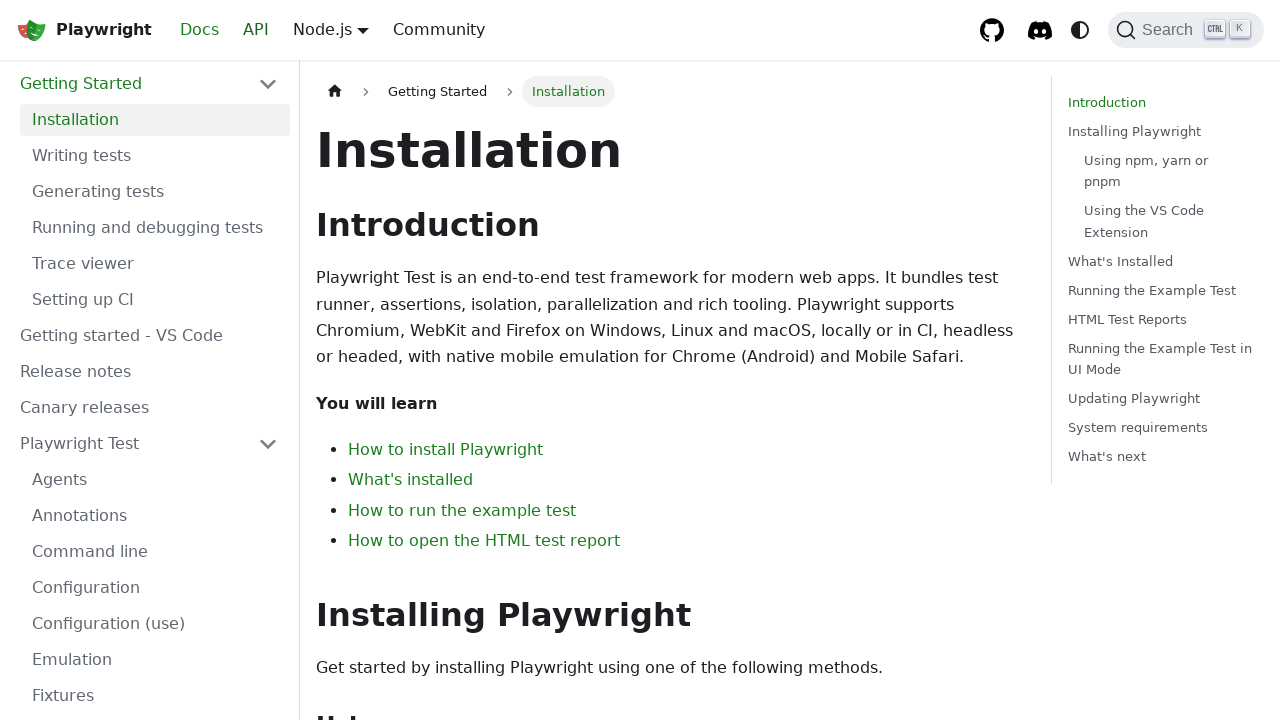

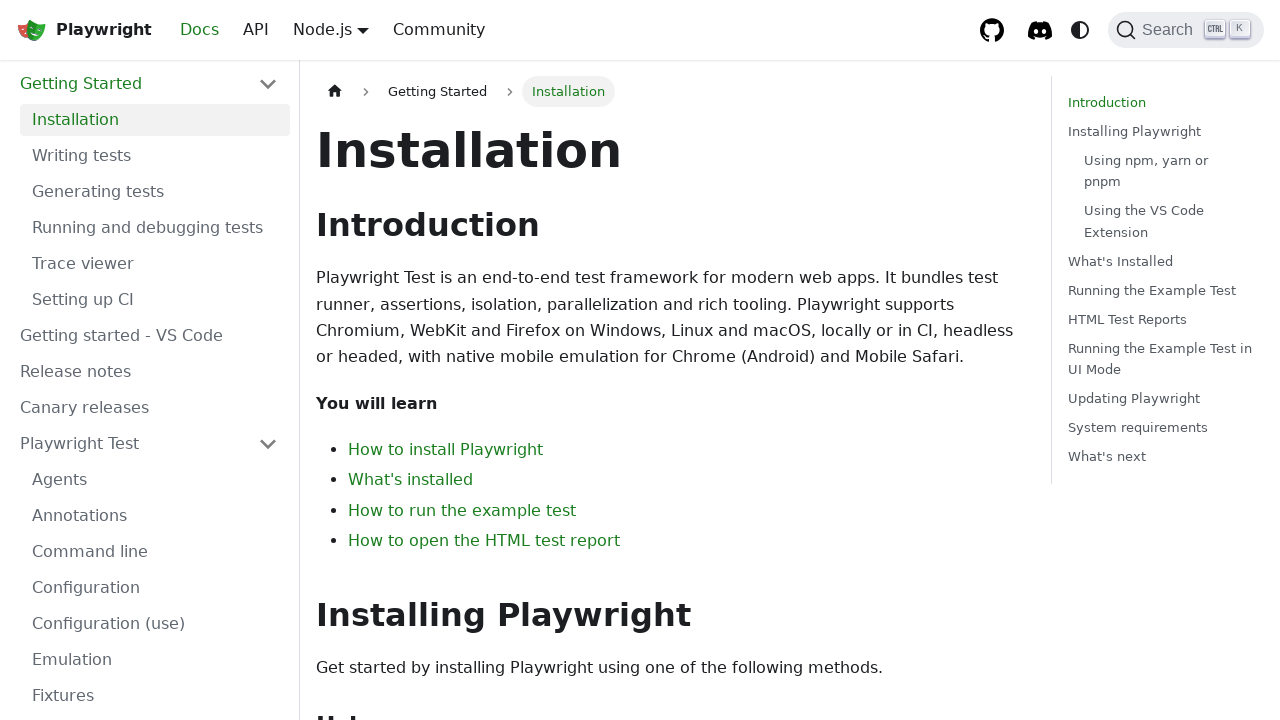